Clicks on the "jobs" link and verifies redirection to a page with "jobs" in the title

Starting URL: https://news.ycombinator.com

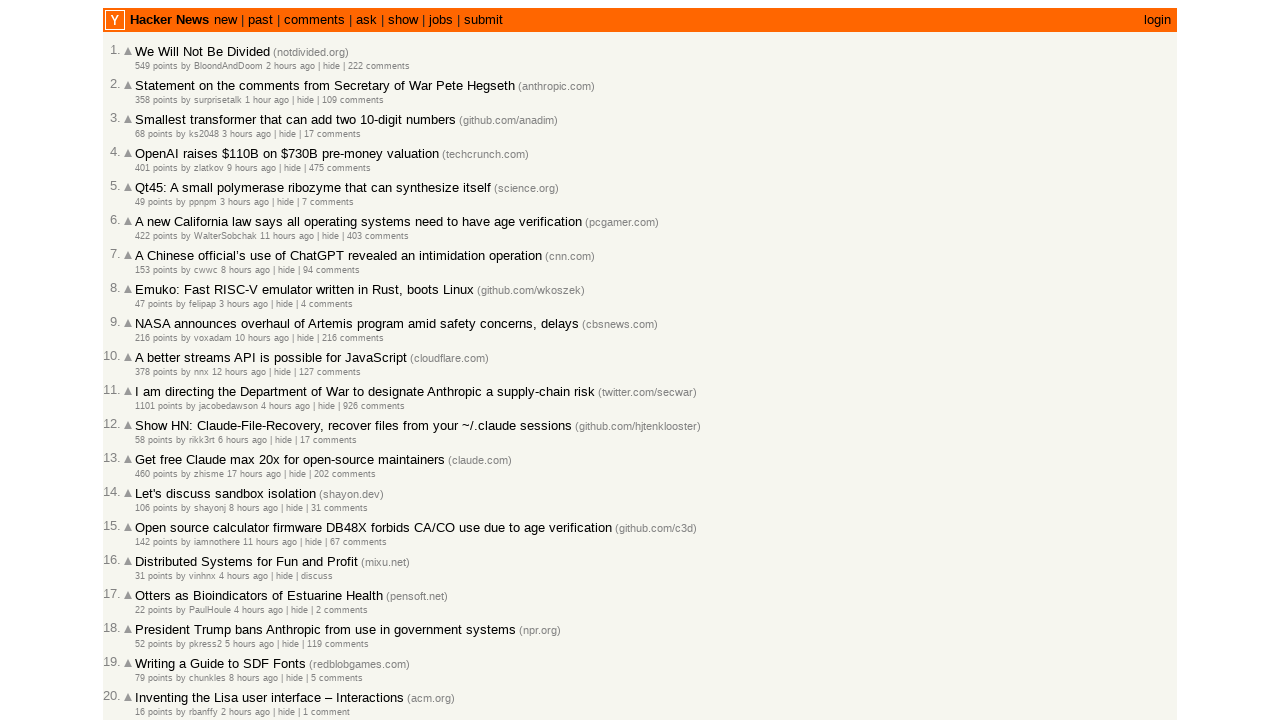

Clicked on the 'jobs' link at (441, 20) on a:has-text('jobs')
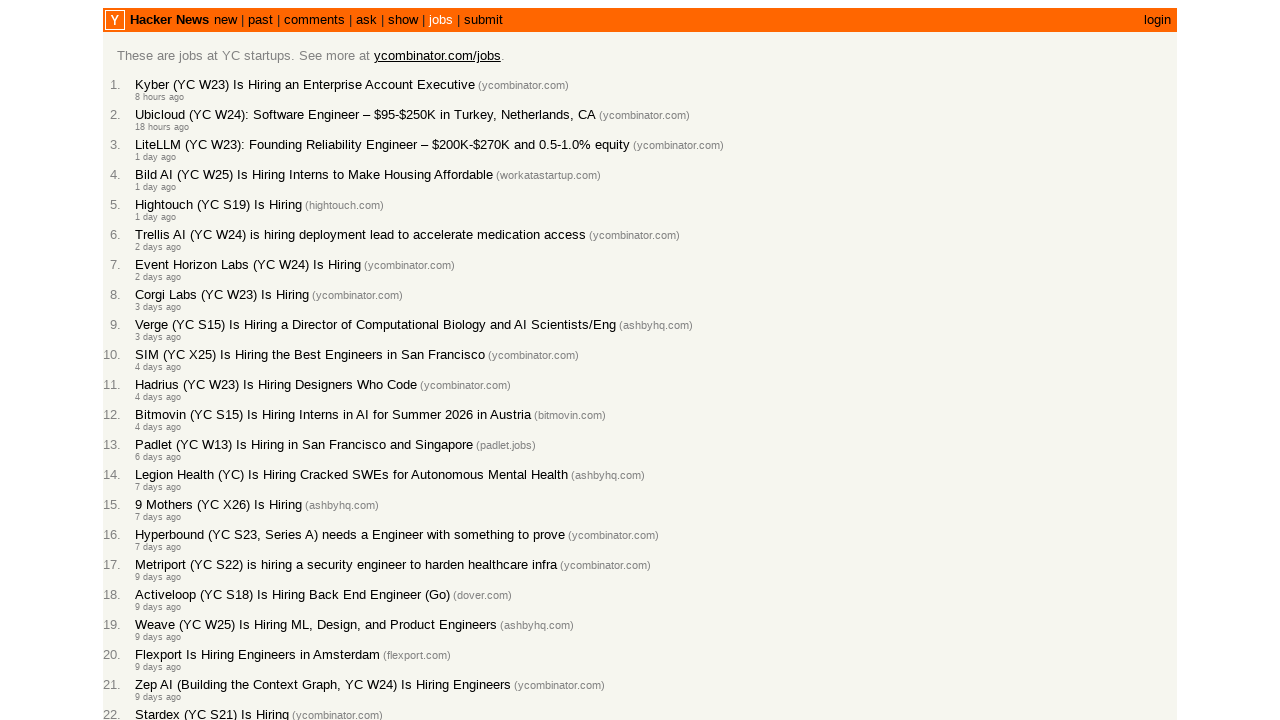

Waited for page to load (domcontentloaded)
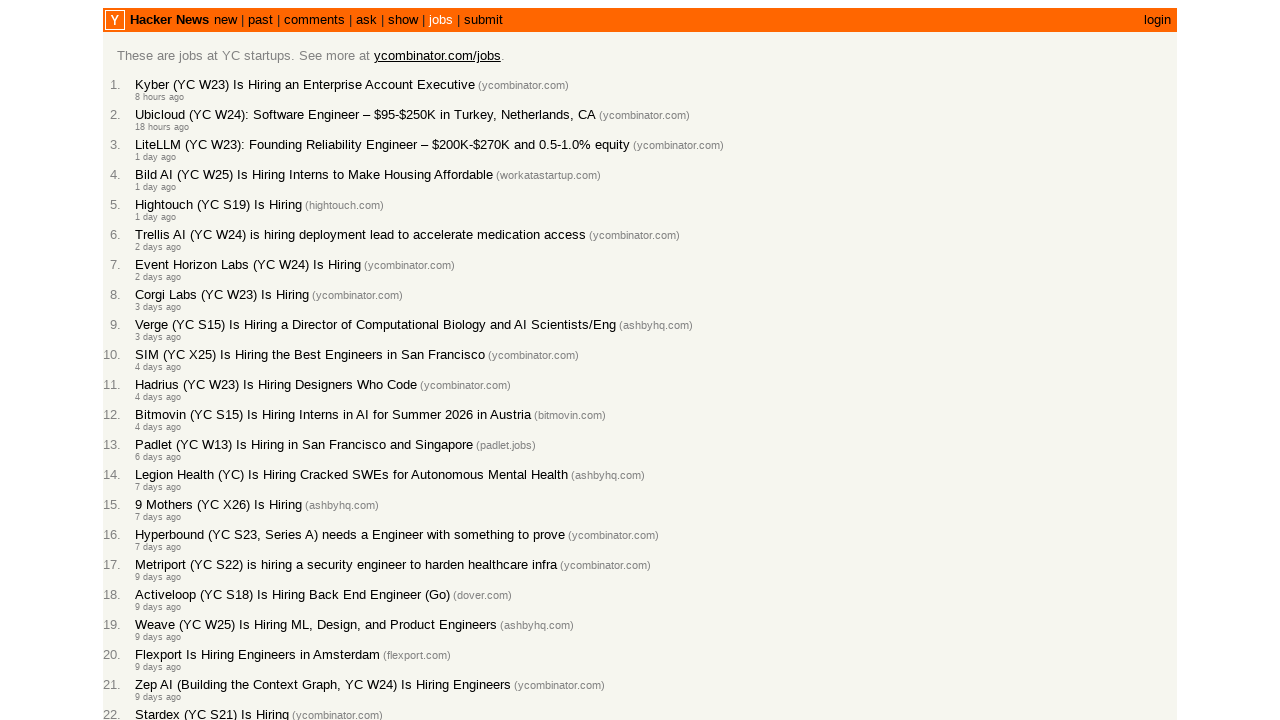

Verified that page title contains 'jobs'
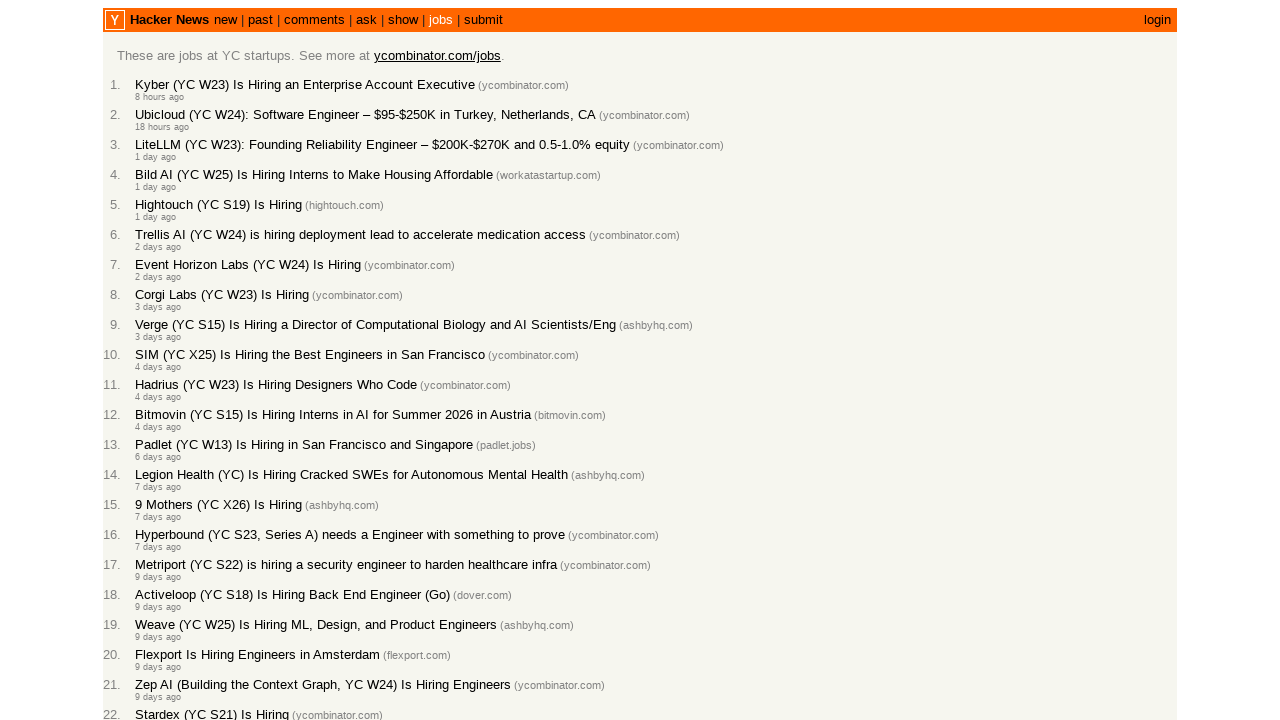

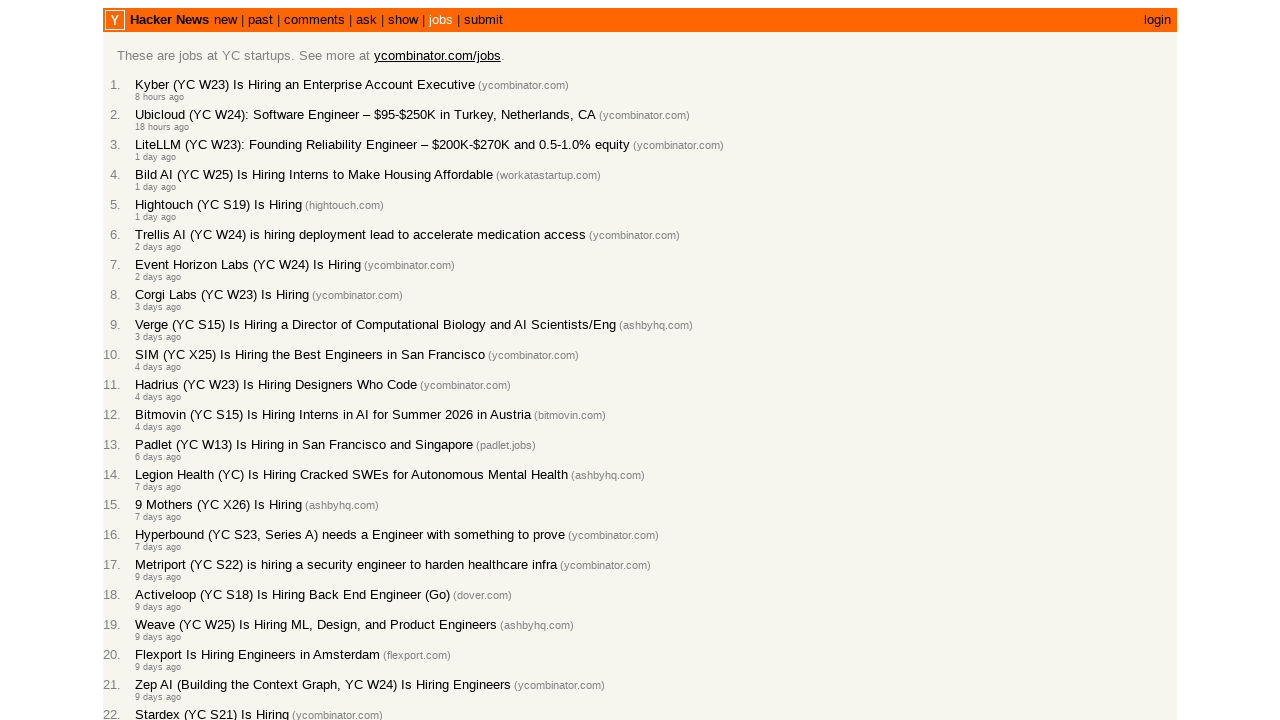